Tests handling multiple browser windows by clicking a button that opens multiple windows and iterating through them to verify their titles

Starting URL: https://www.leafground.com/window.xhtml

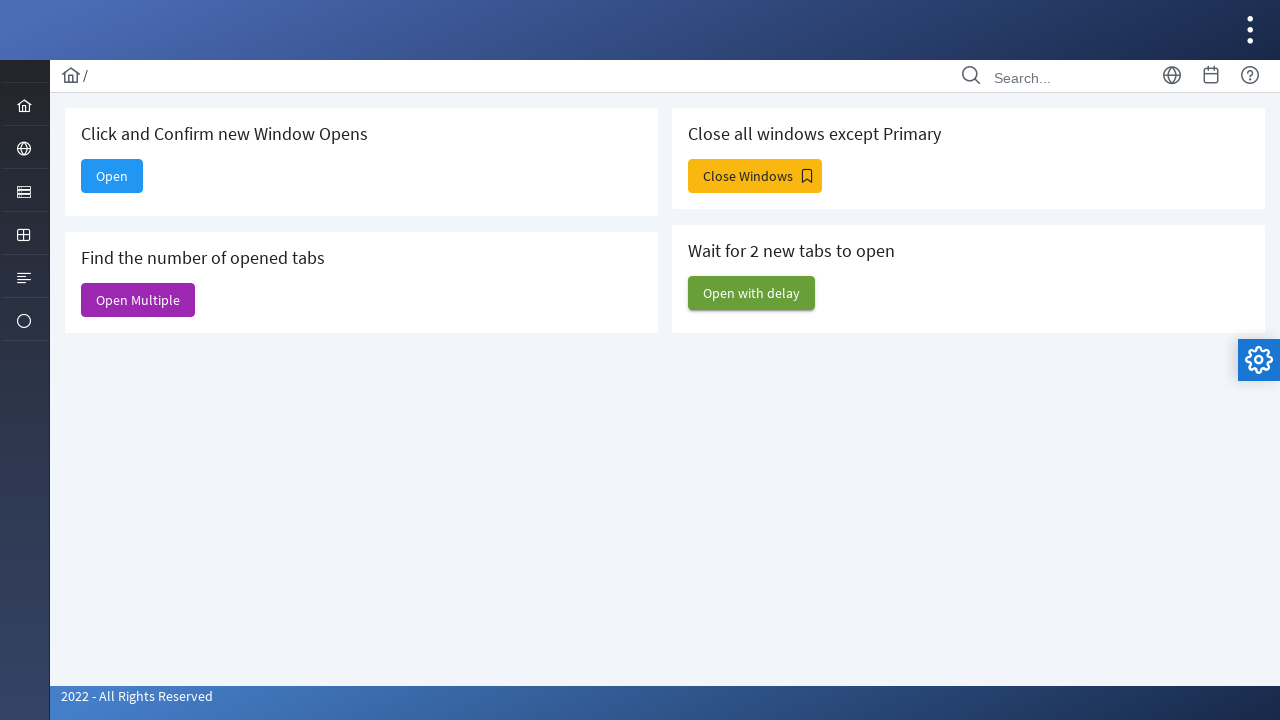

Clicked 'Open Multiple' button to open multiple windows at (138, 300) on internal:text="Open Multiple"s
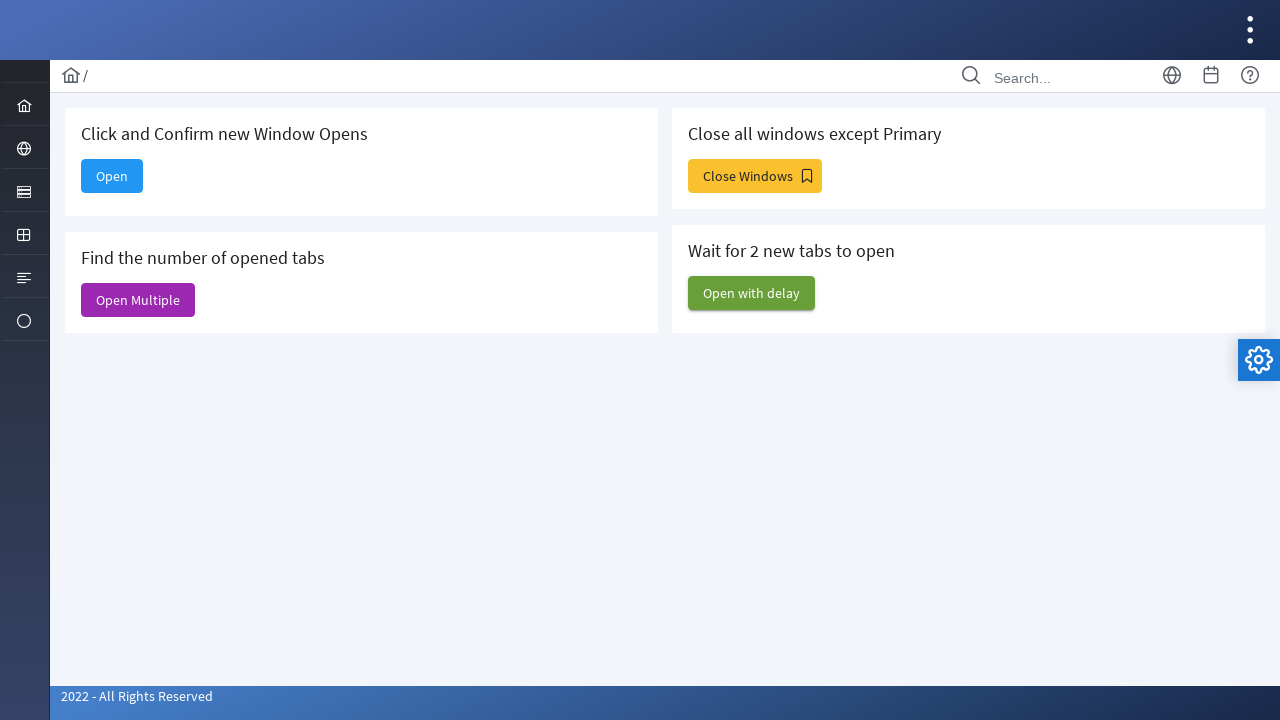

Captured new page from expect_page context
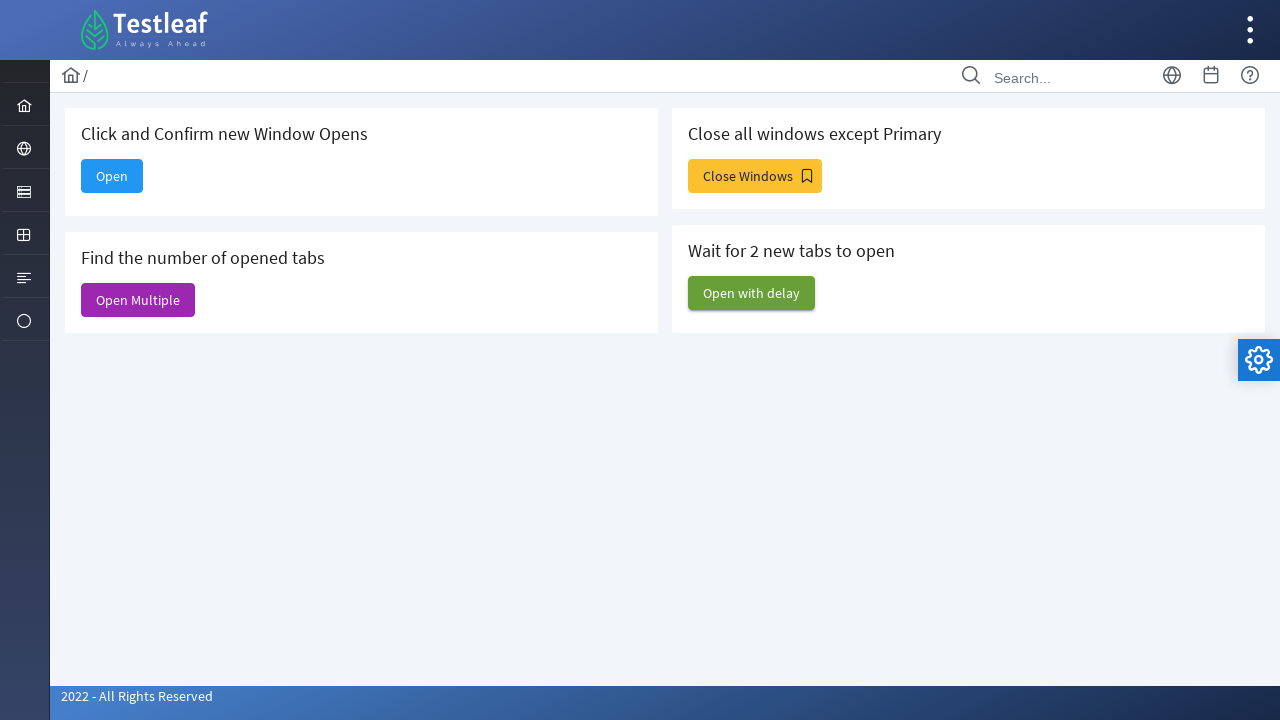

Waited 2000ms for new windows to fully load
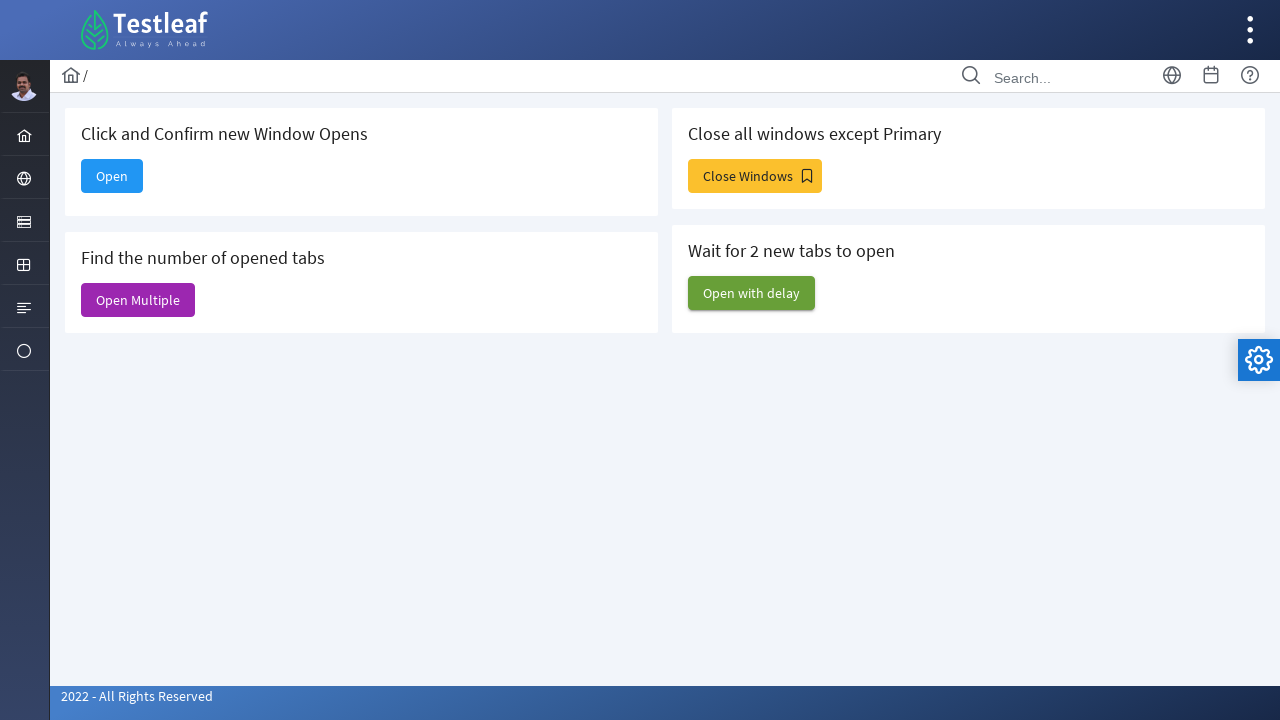

Retrieved all open pages/windows from context
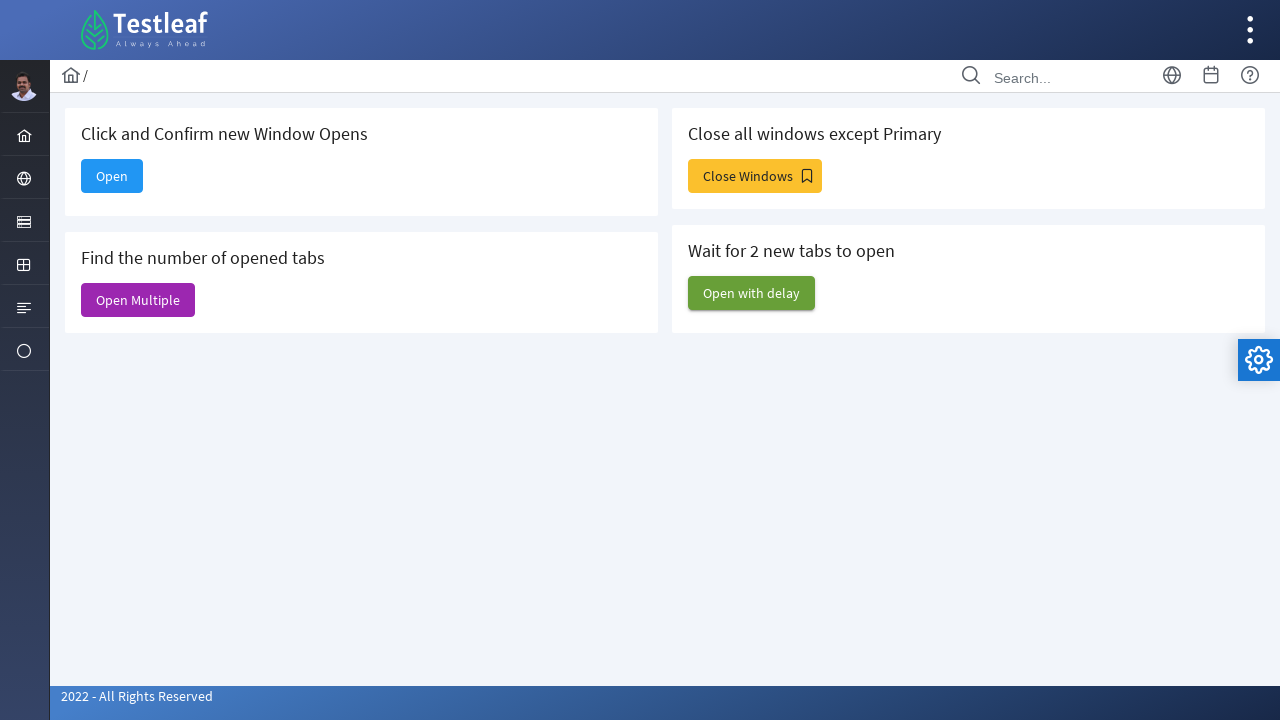

Retrieved title from window: 'Window'
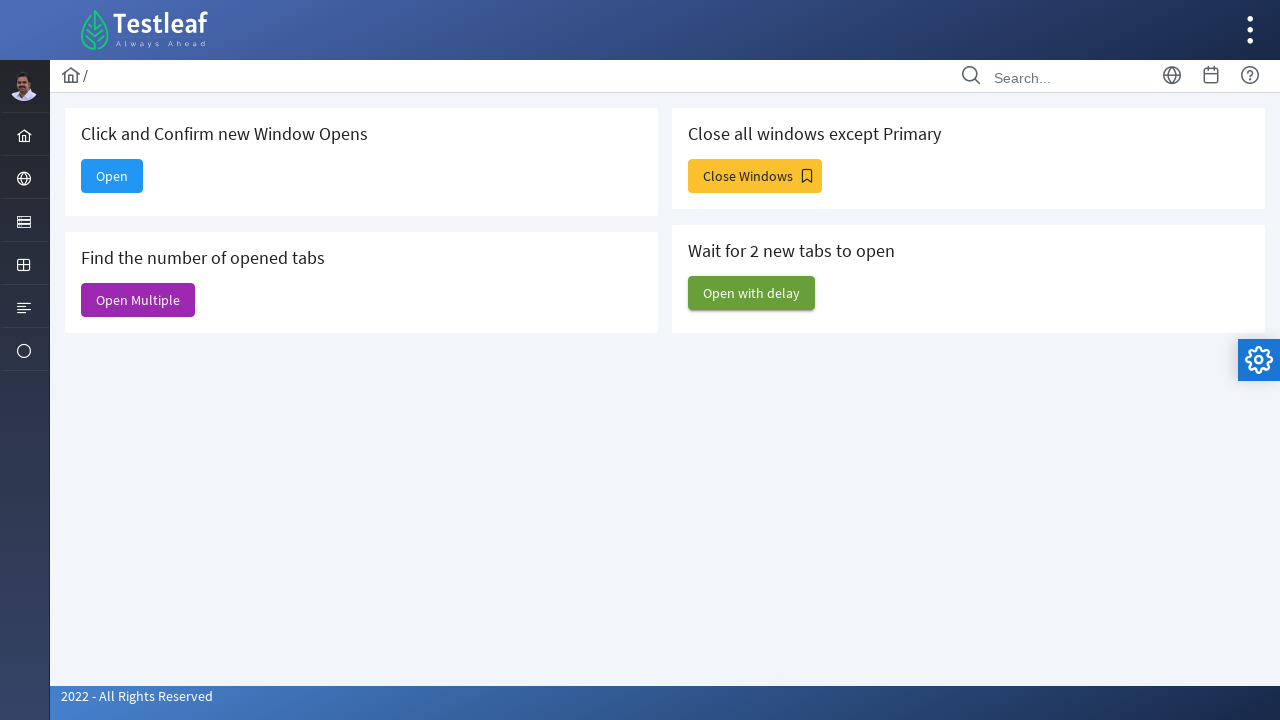

Retrieved title from window: 'Alert'
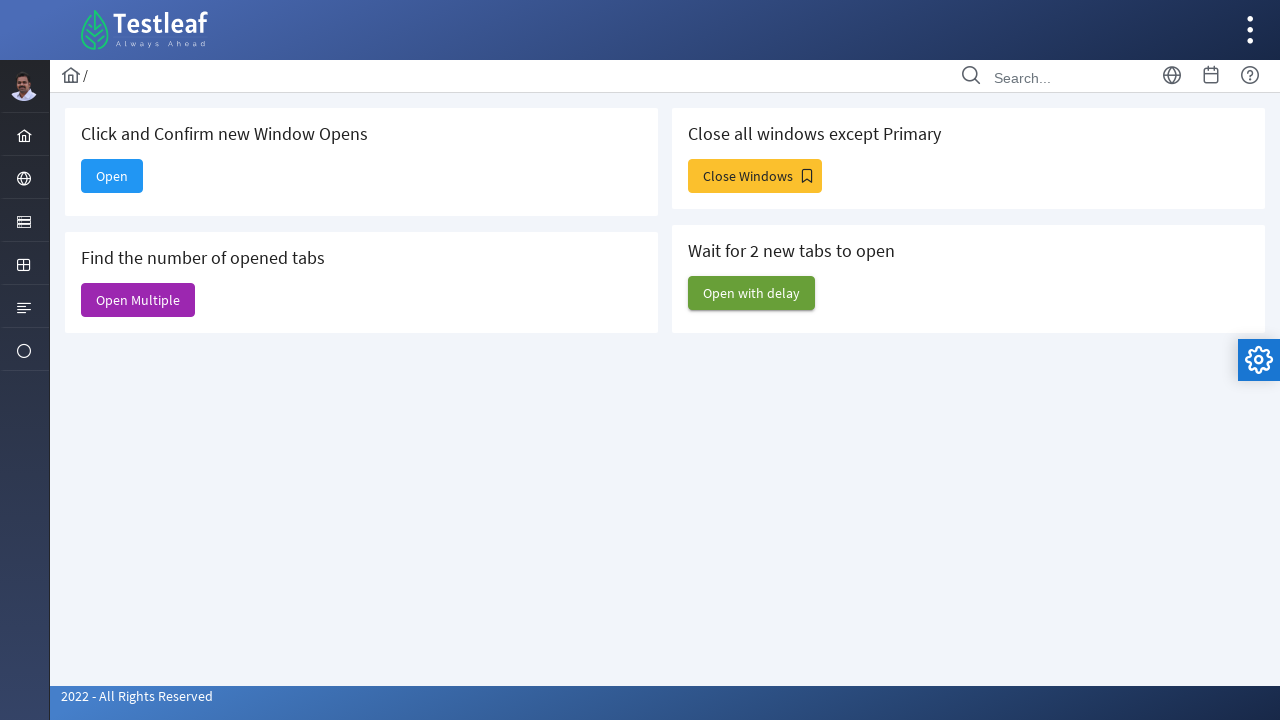

Retrieved title from window: 'Input Components'
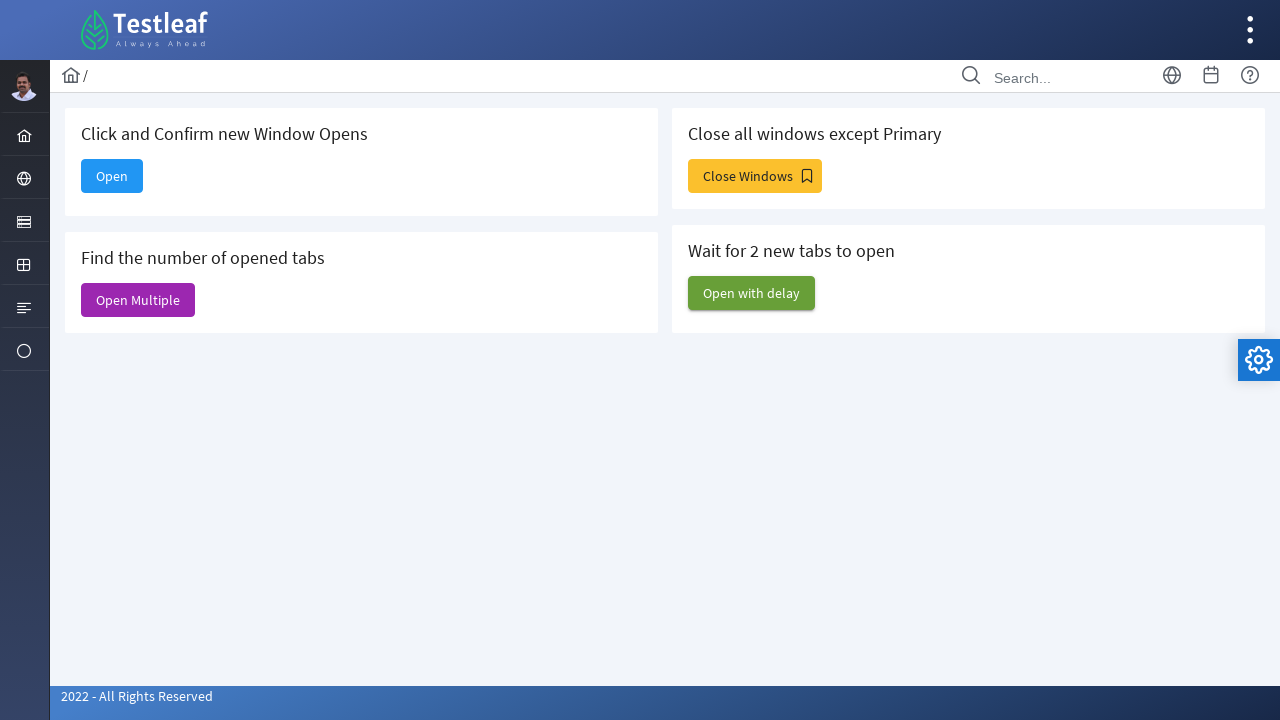

Retrieved title from window: 'Dashboard'
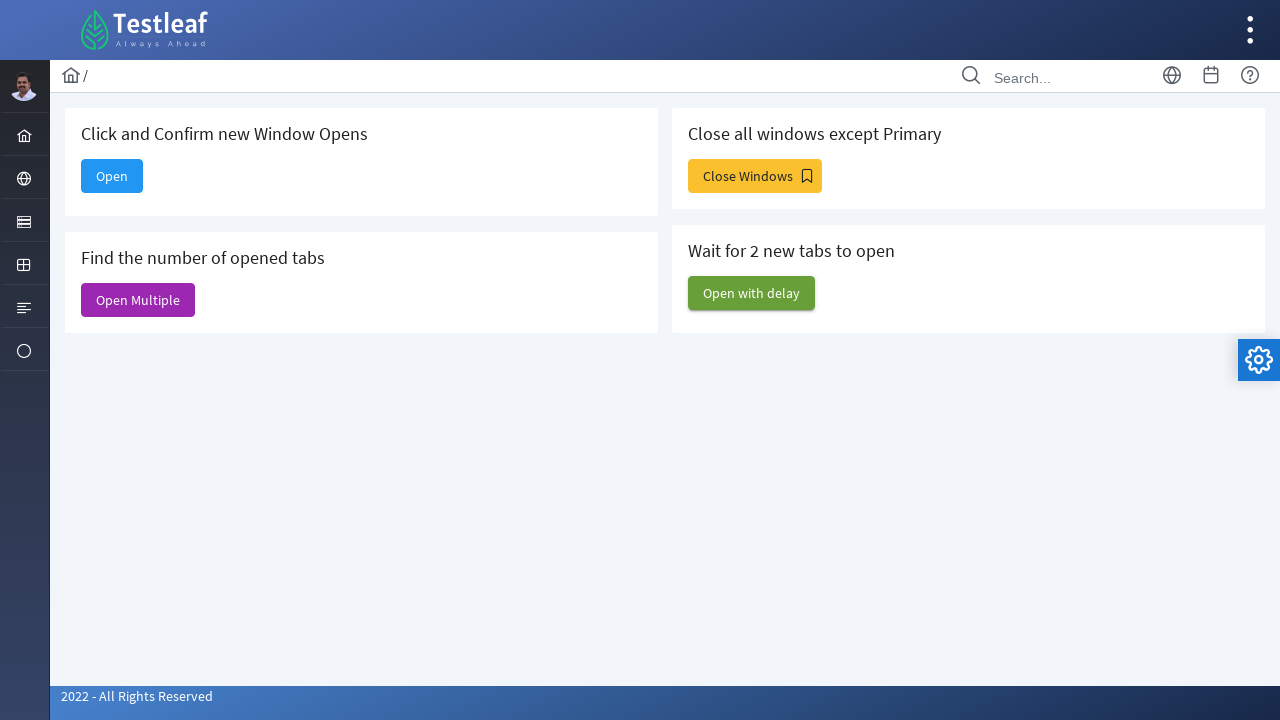

Retrieved title from window: 'Web Table'
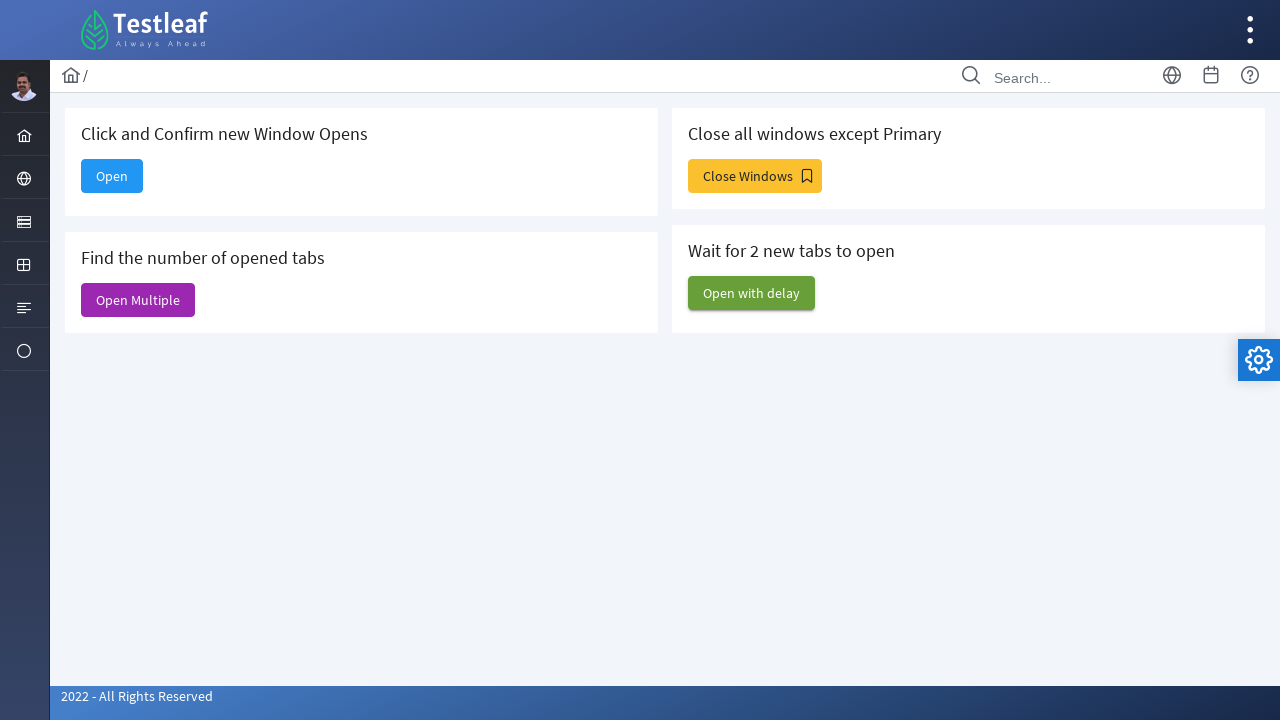

Found 'Web Table' window and brought it to front
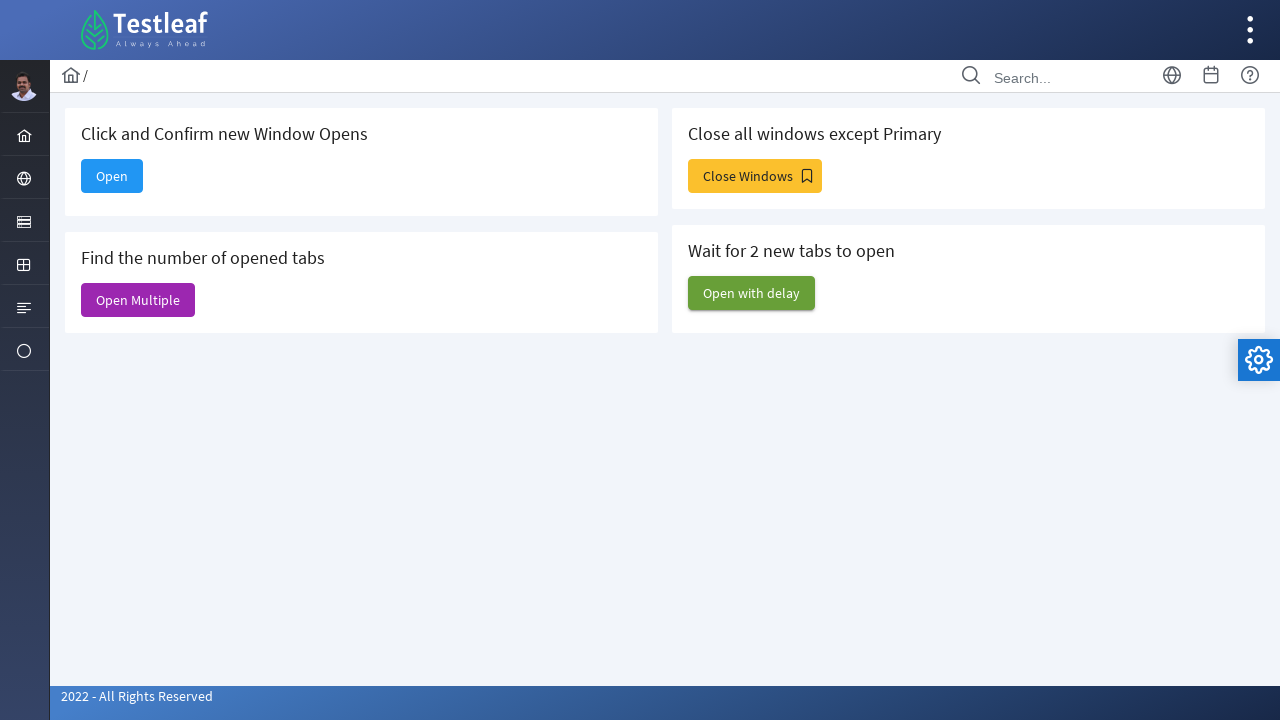

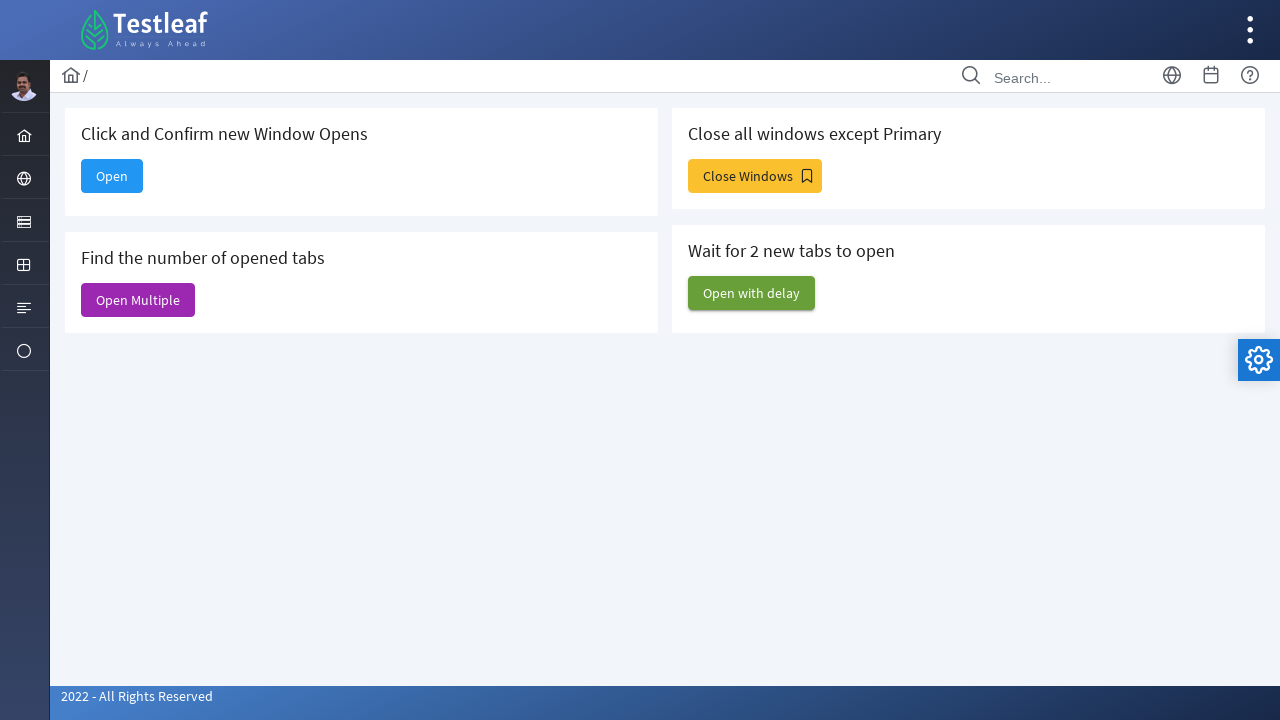